Waits for a price to reach a specific value, then books and solves a mathematical problem by entering the calculated result

Starting URL: http://suninjuly.github.io/explicit_wait2.html

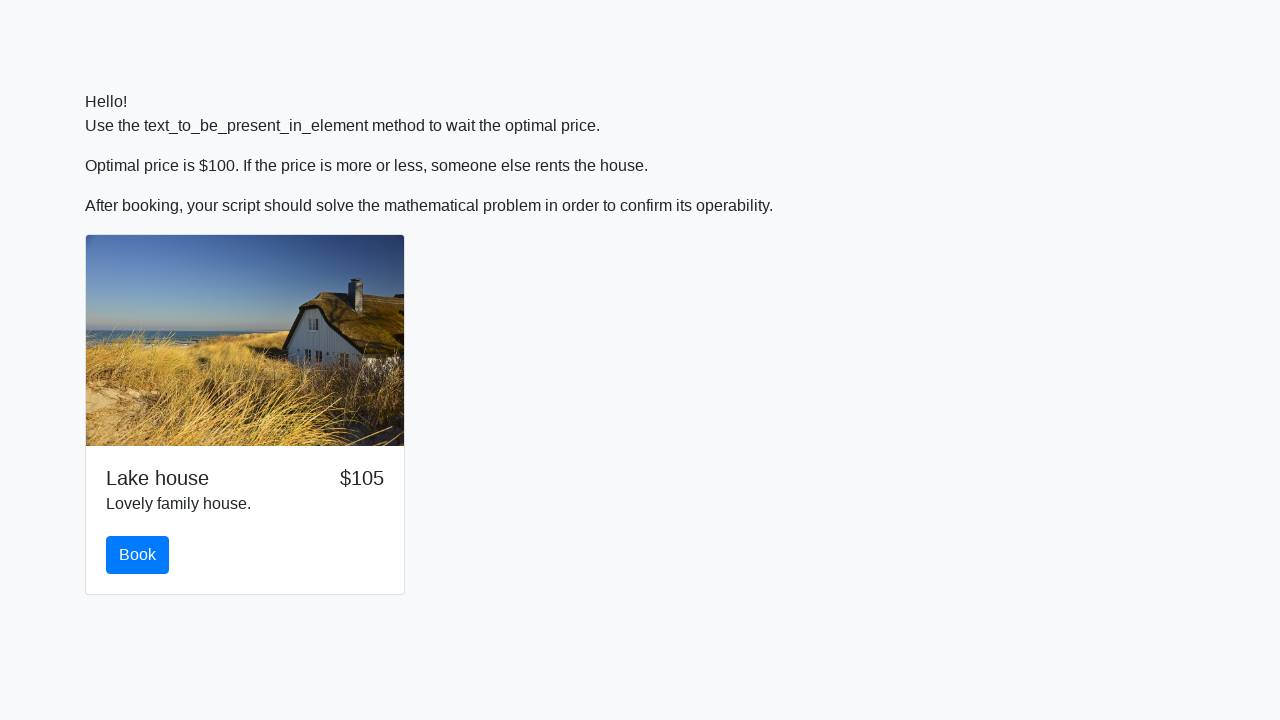

Waited for price to reach $100
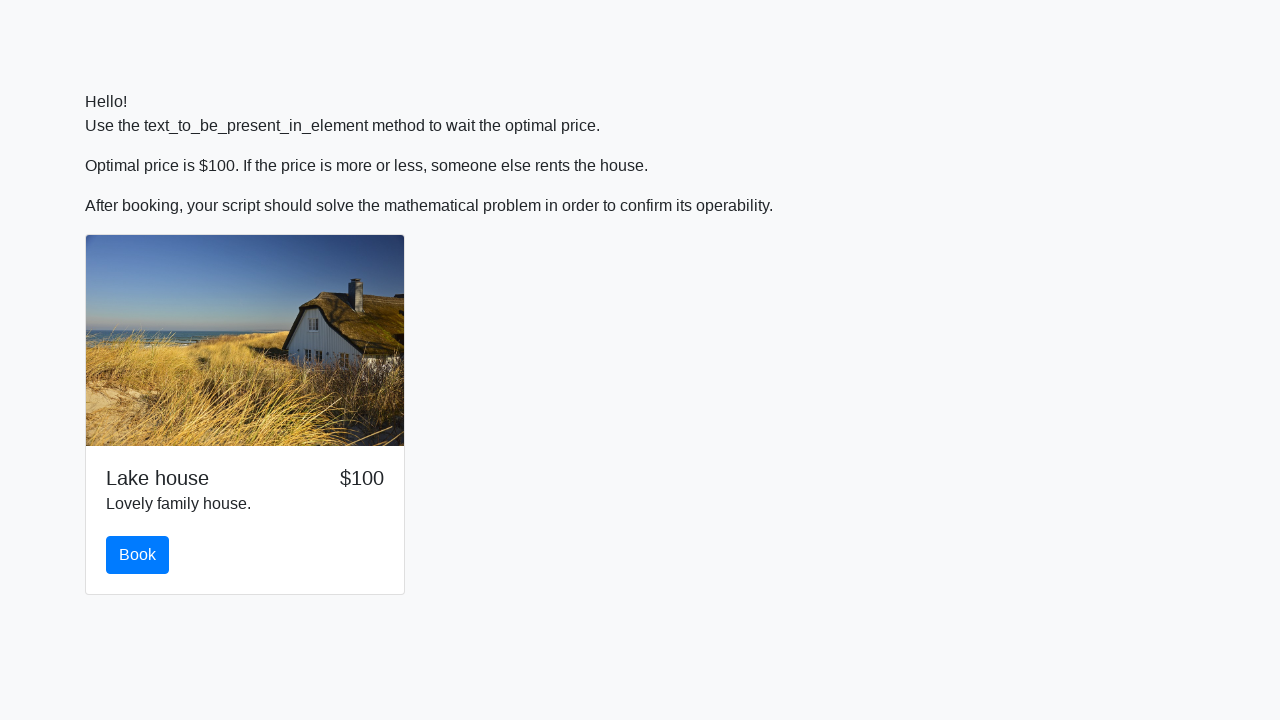

Clicked the book button at (138, 555) on #book
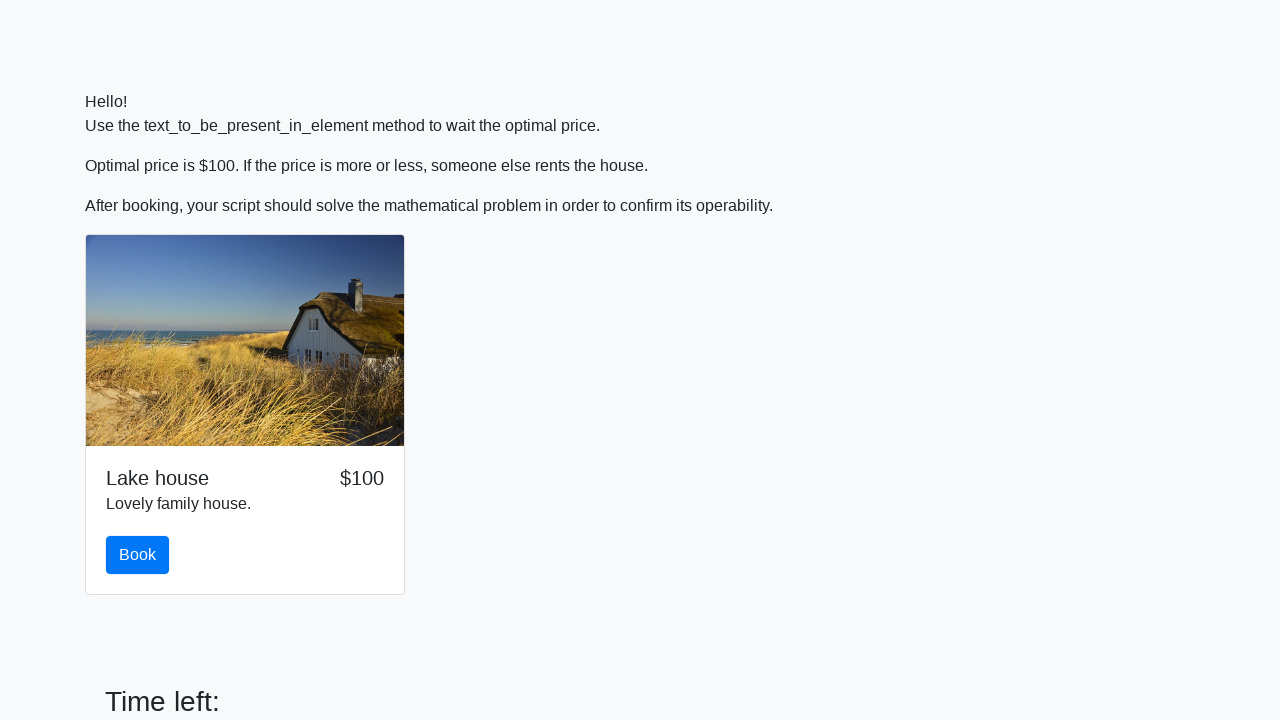

Retrieved input value for calculation: 175
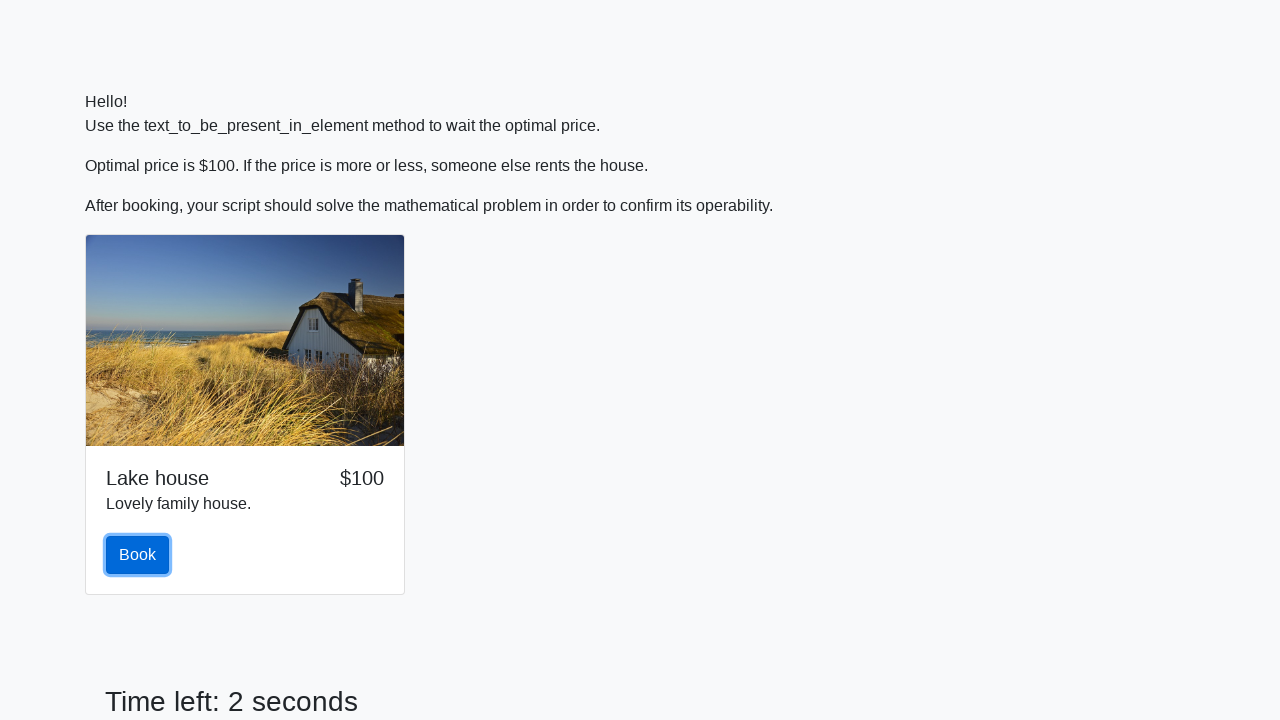

Calculated mathematical result: 2.263180337688241
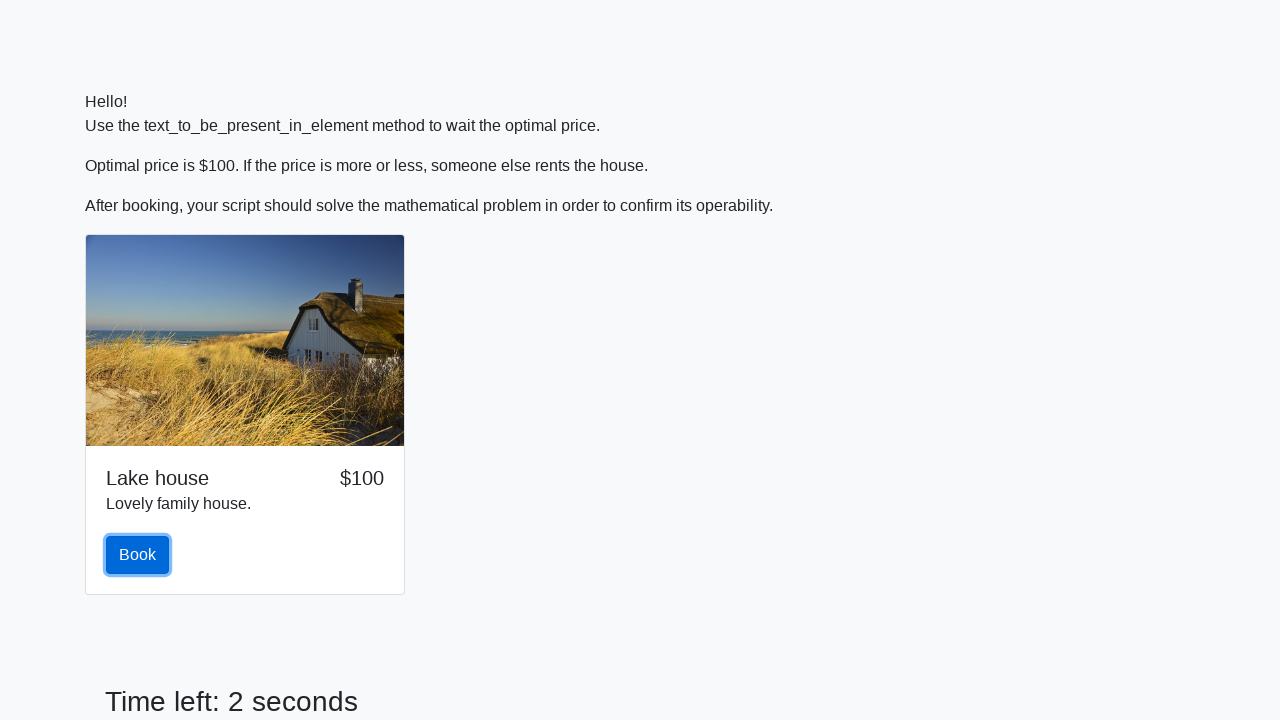

Filled in the calculated answer on input[required]
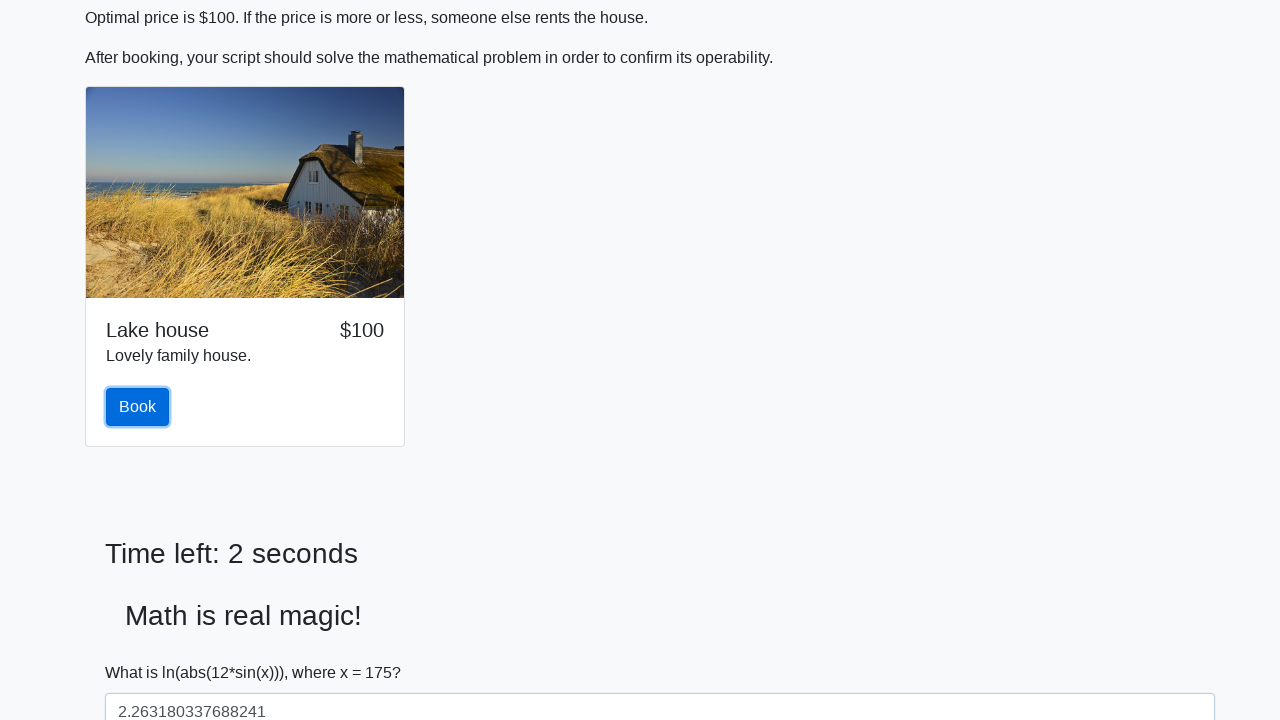

Clicked the solve button at (143, 651) on #solve
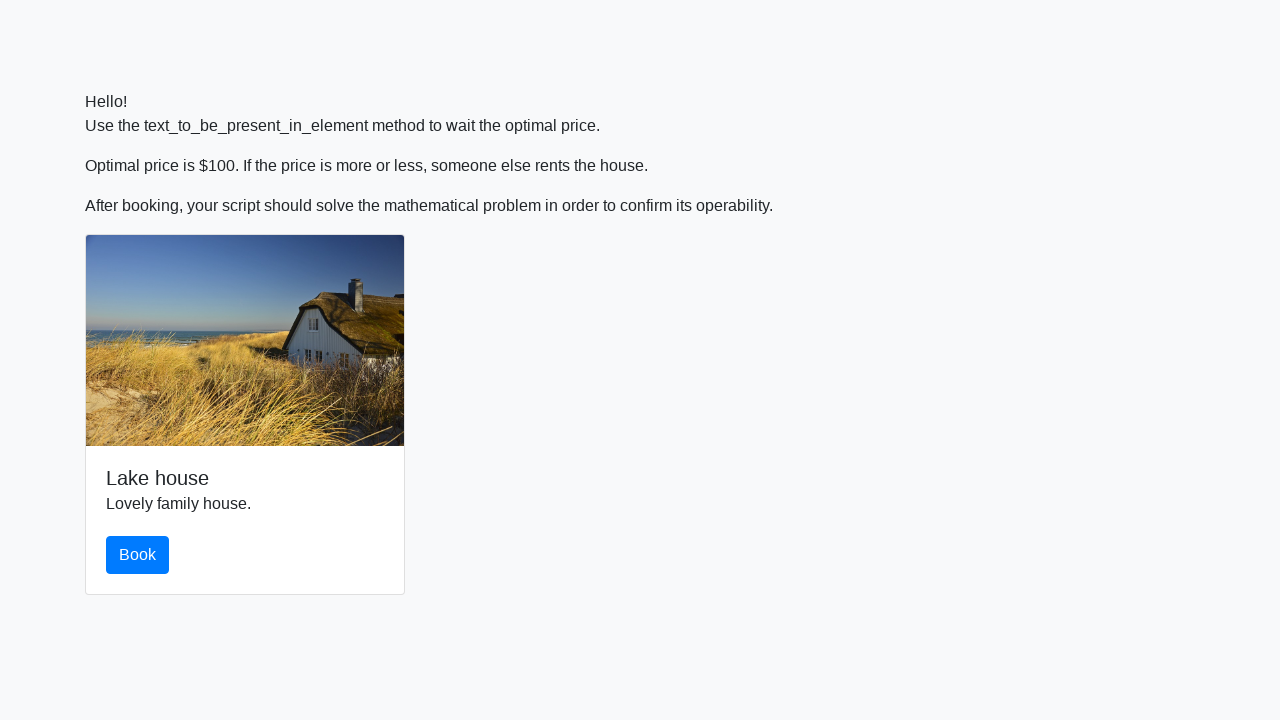

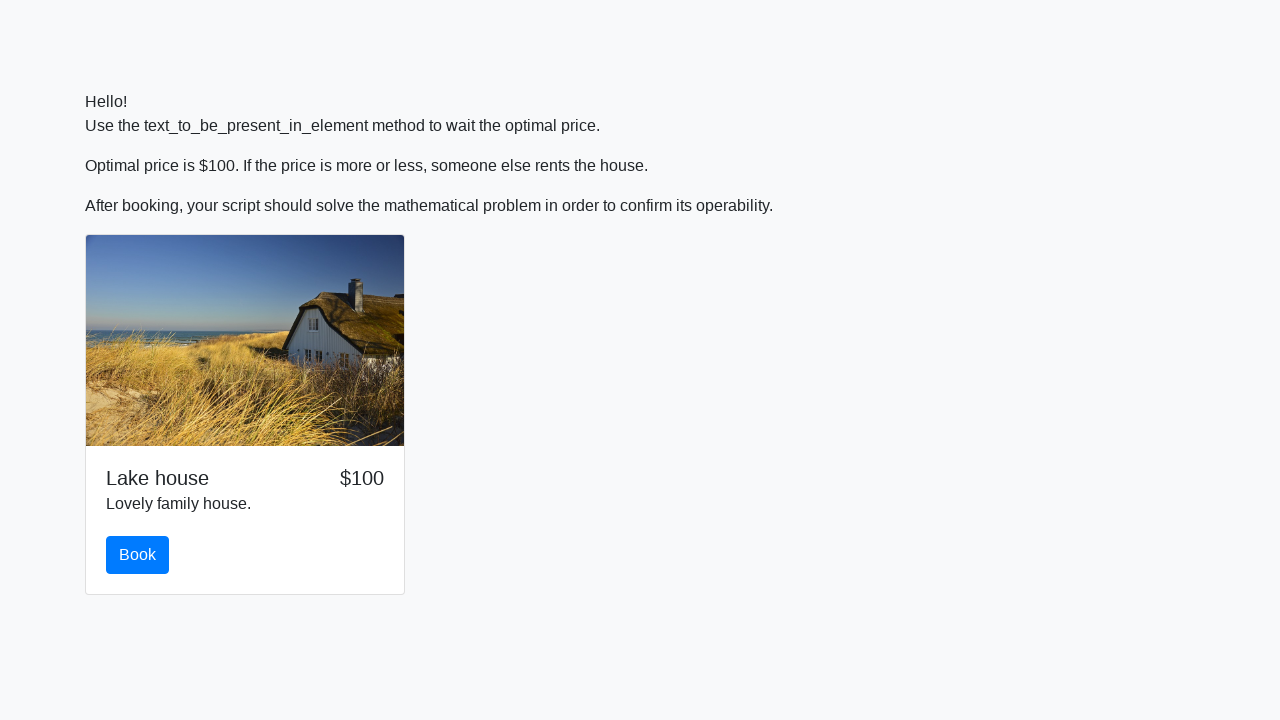